Tests JavaScript alerts by clicking buttons and handling alert, confirm, and prompt dialogs

Starting URL: http://the-internet.herokuapp.com/javascript_alerts

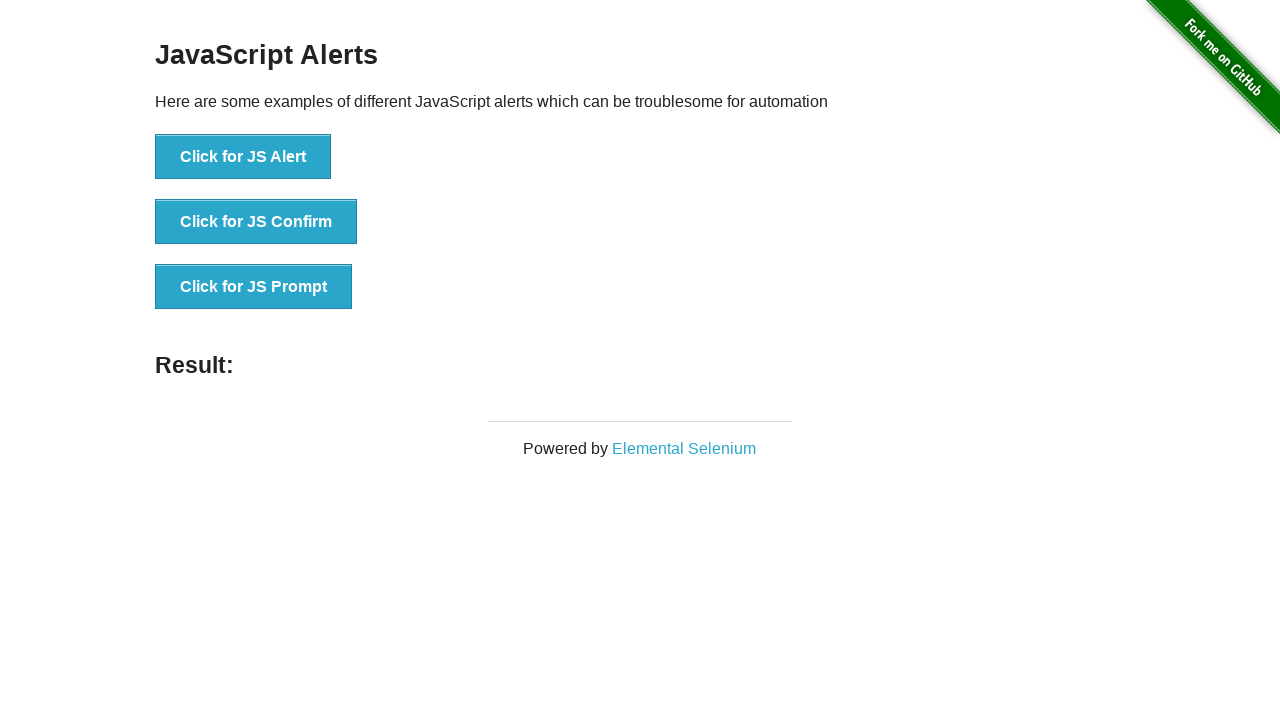

Set up dialog handler to accept all alerts, confirms, and prompts
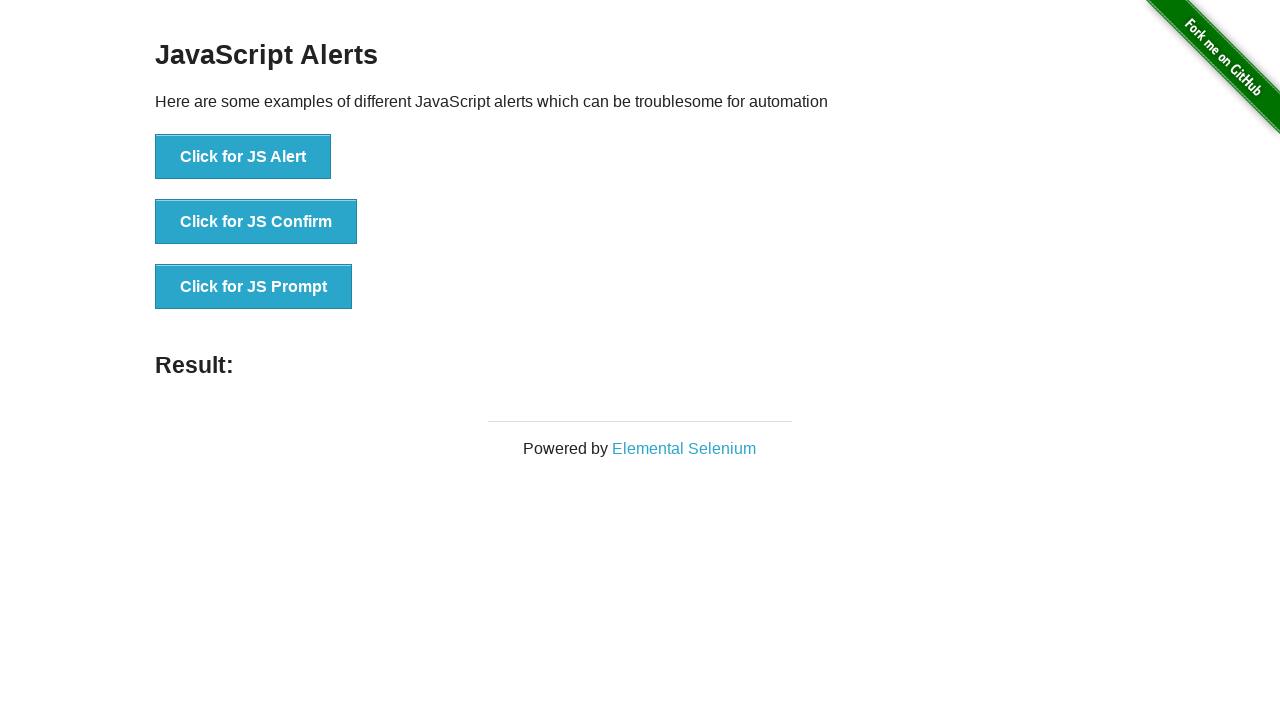

Clicked first button to trigger JavaScript alert dialog at (243, 157) on xpath=/html/body/div[2]/div/div/ul/li[1]/button
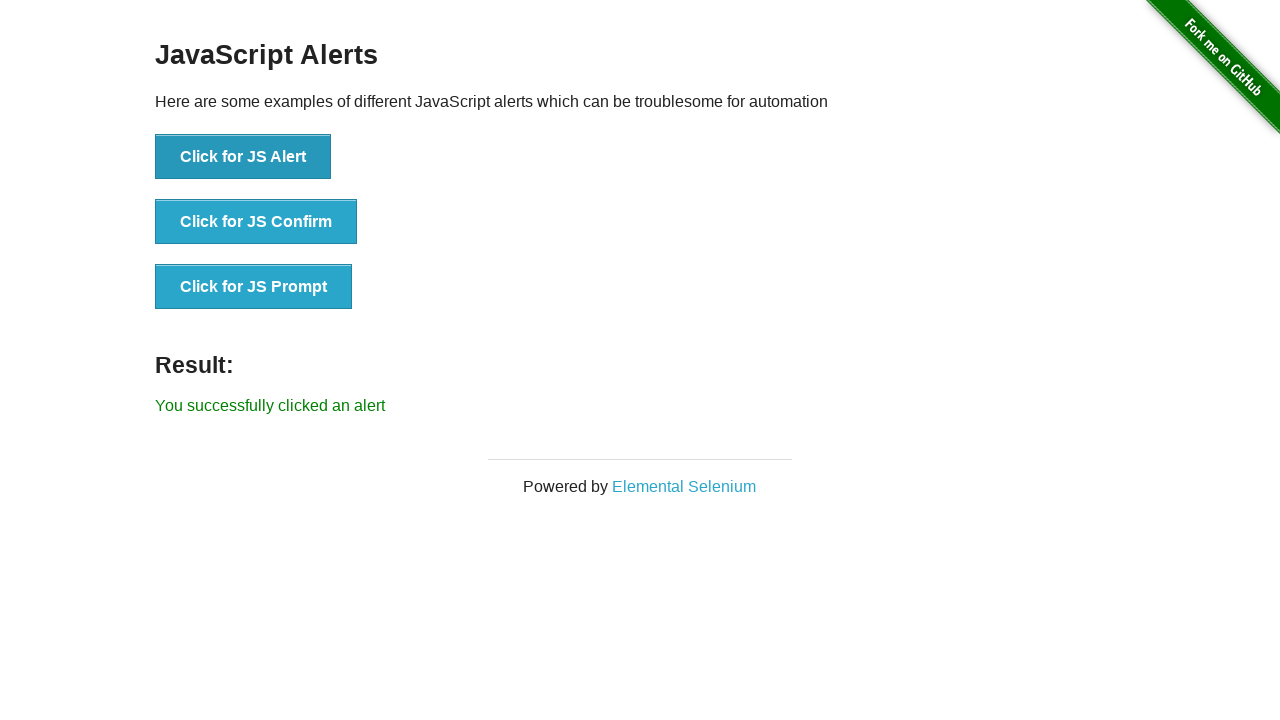

Alert result message displayed
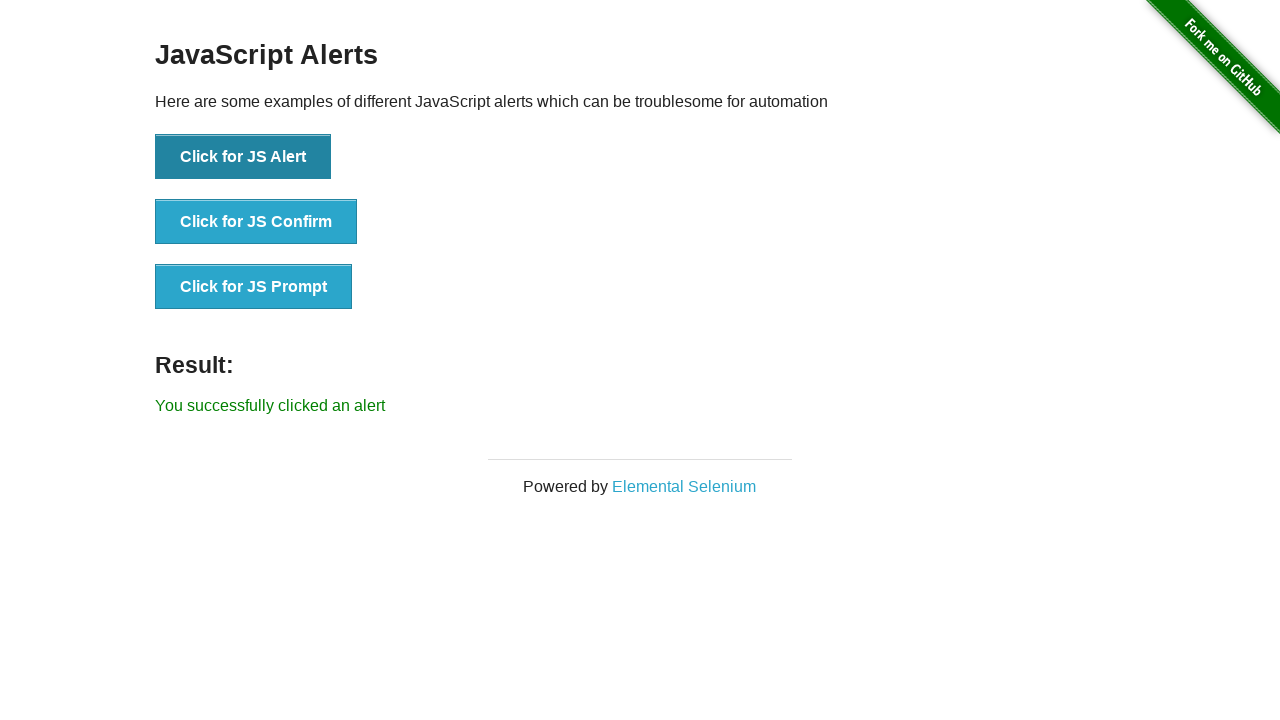

Clicked second button to trigger JavaScript confirm dialog at (256, 222) on xpath=/html/body/div[2]/div/div/ul/li[2]/button
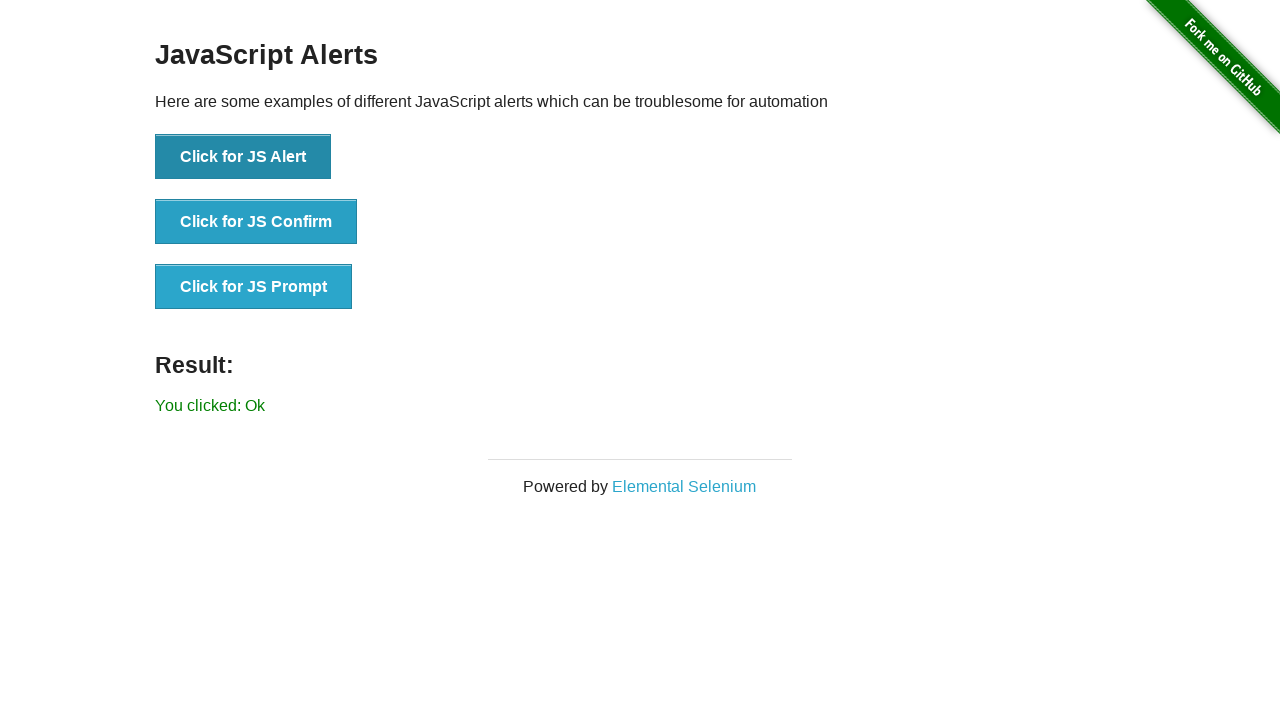

Confirm result message displayed
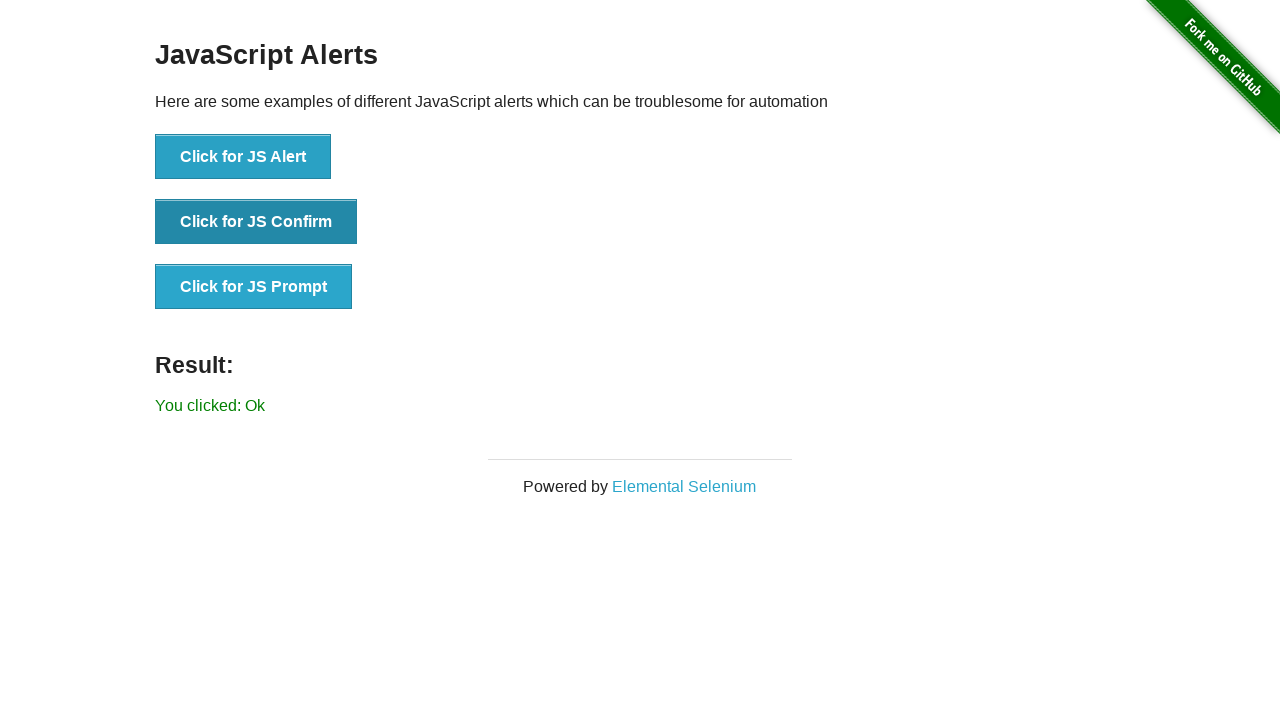

Clicked third button to trigger JavaScript prompt dialog at (254, 287) on xpath=/html/body/div[2]/div/div/ul/li[3]/button
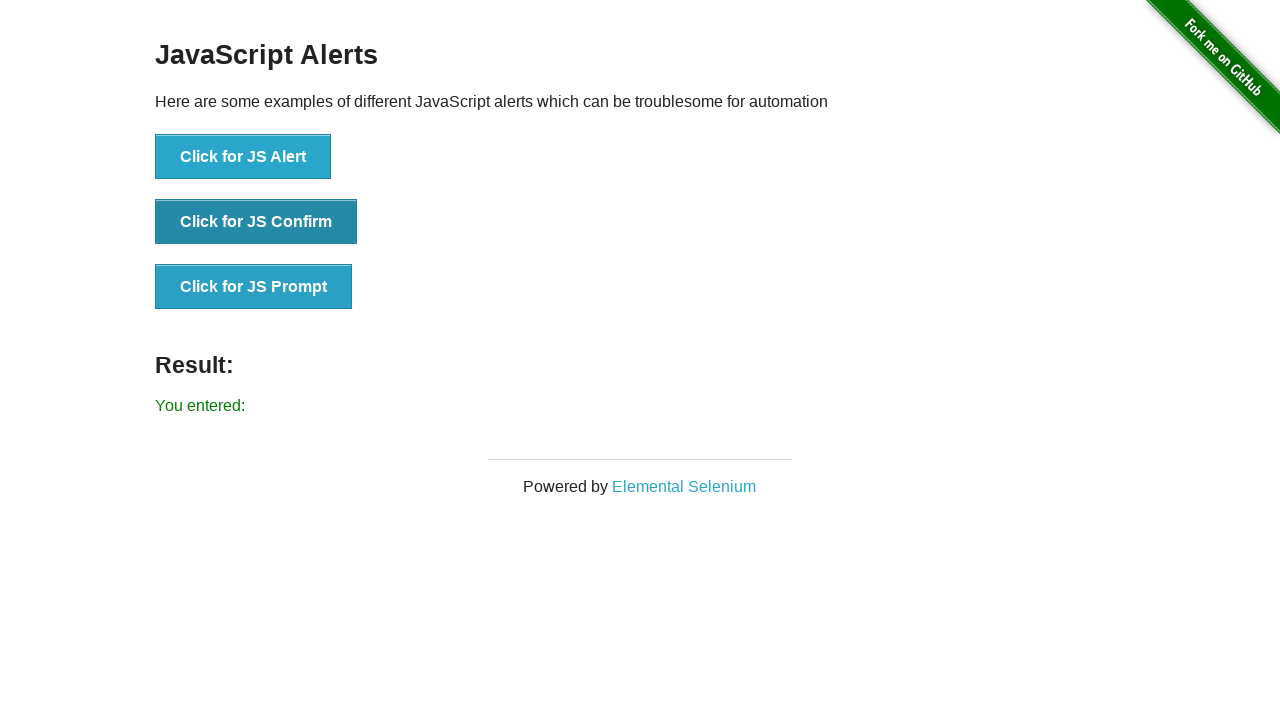

Prompt result message displayed
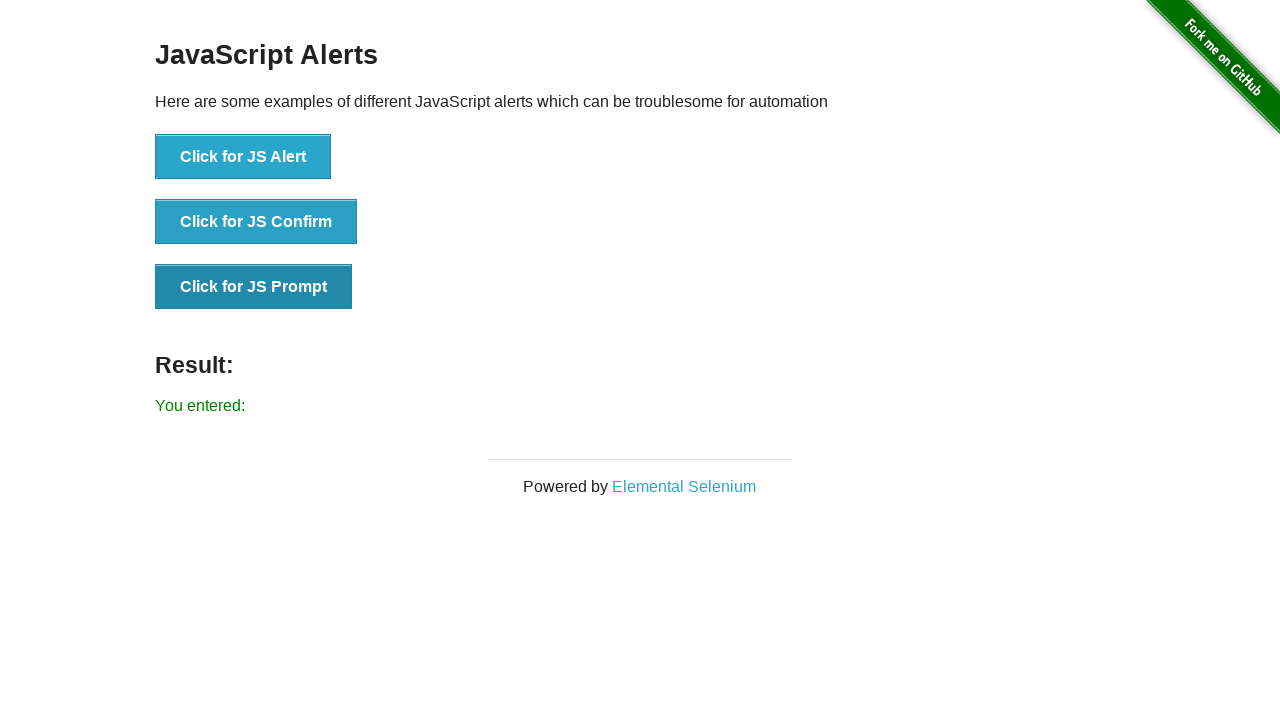

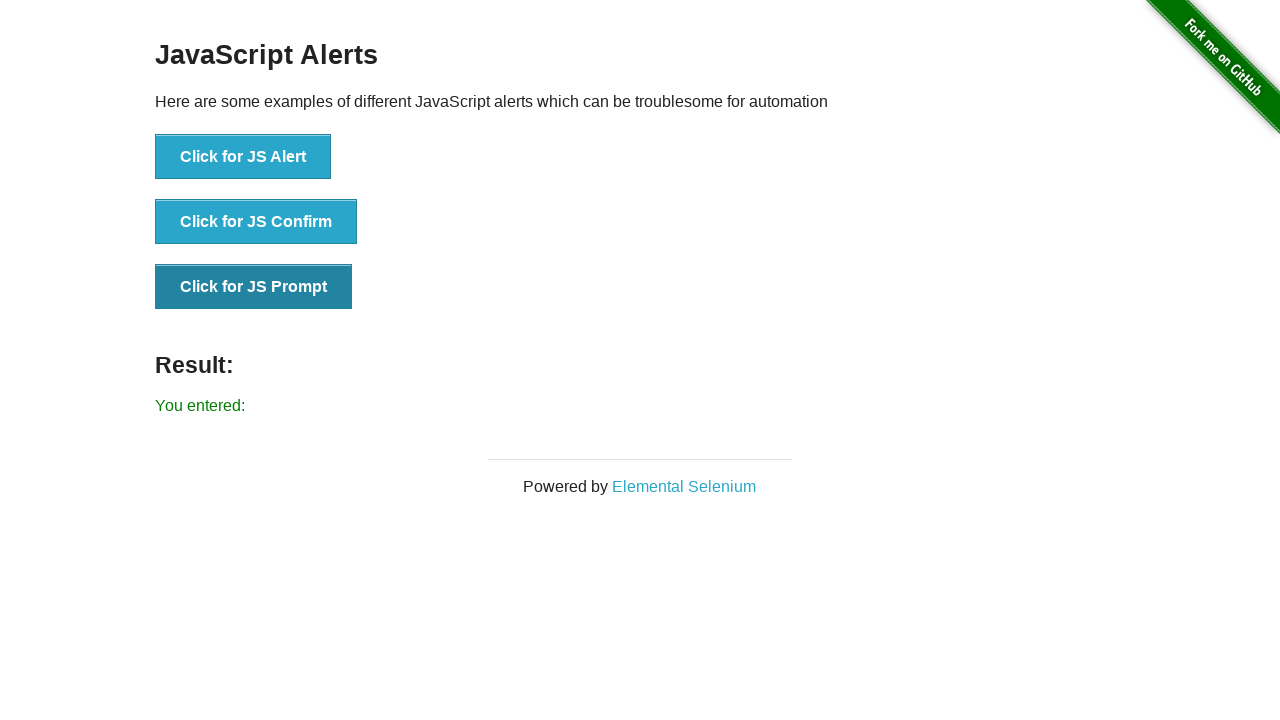